Tests adding a product (iPhone 12) to the shopping cart on a demo e-commerce site and verifies the item appears in the cart

Starting URL: https://bstackdemo.com/

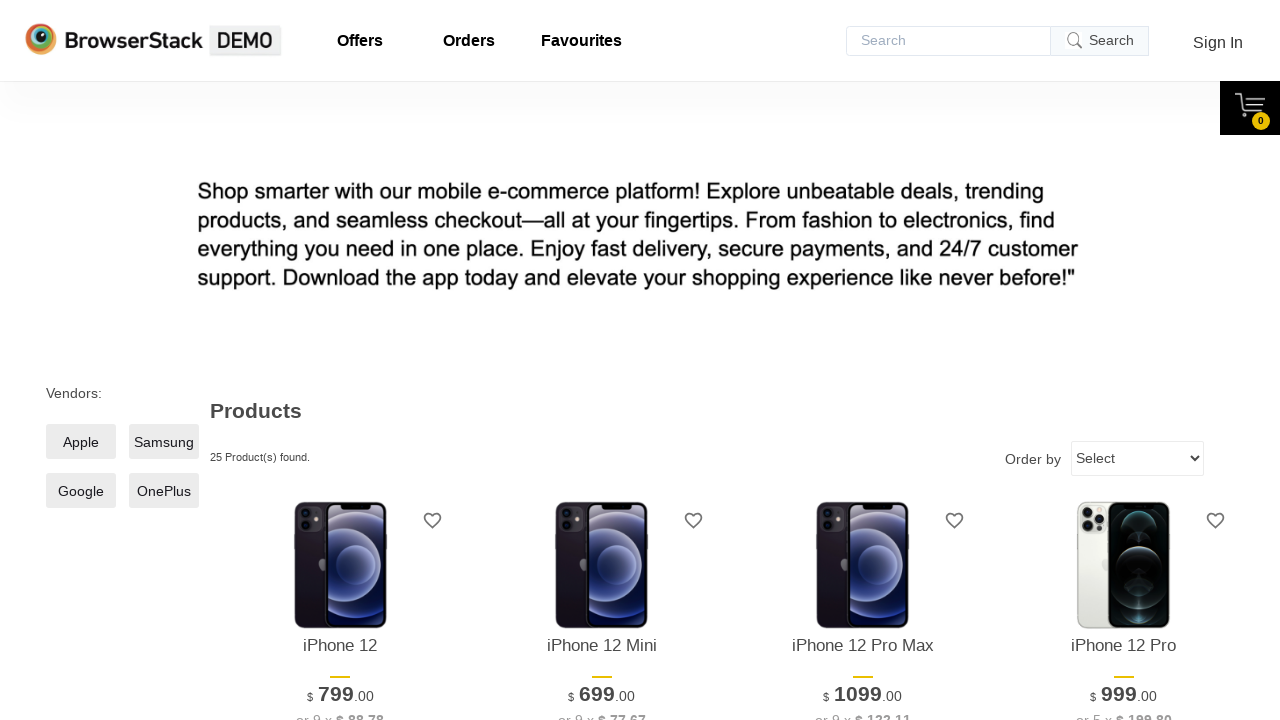

Waited for page to load and title to contain 'StackDemo'
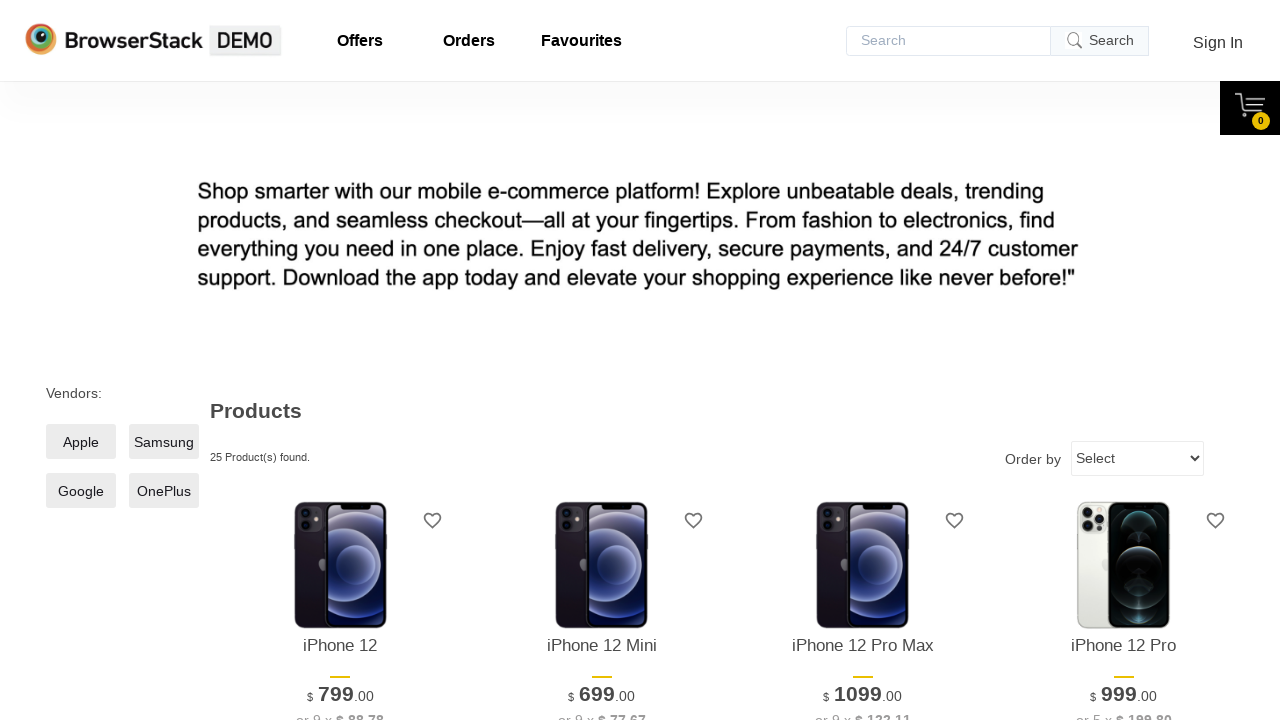

Retrieved iPhone 12 product name from product listing
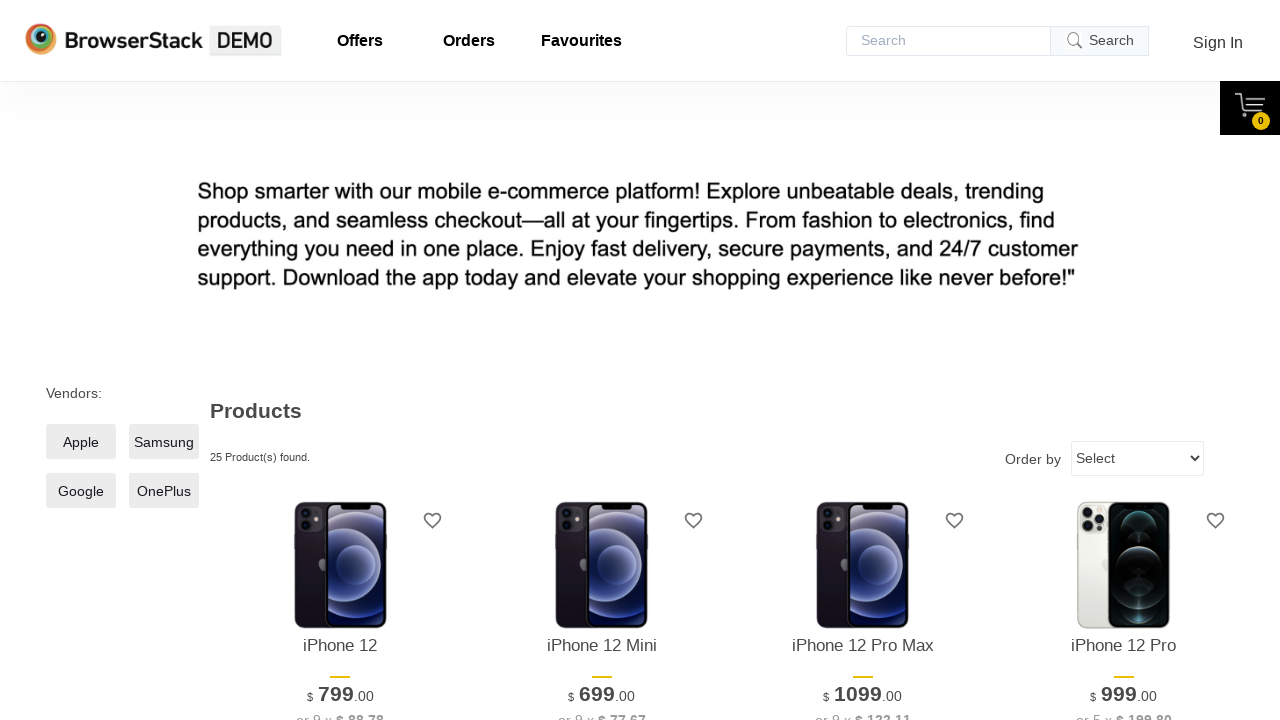

Clicked 'Add to cart' button for iPhone 12 at (340, 361) on xpath=//*[@id="1"]/div[4]
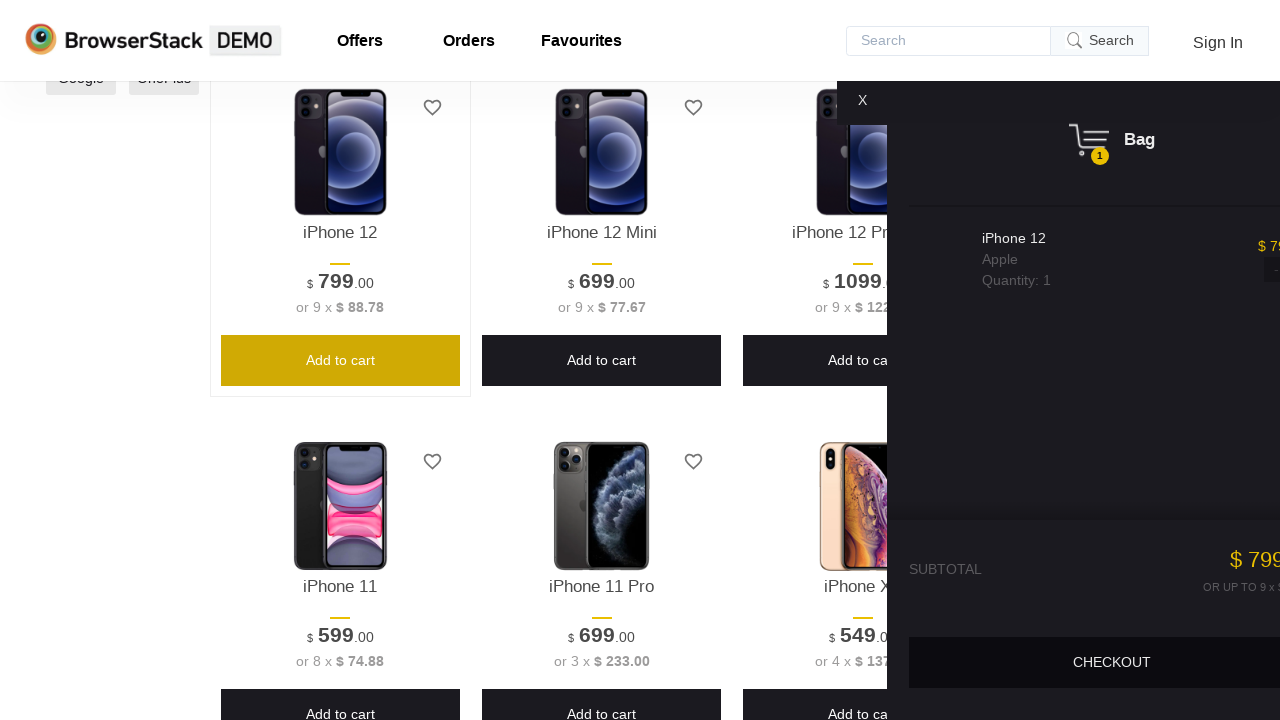

Cart pane became visible
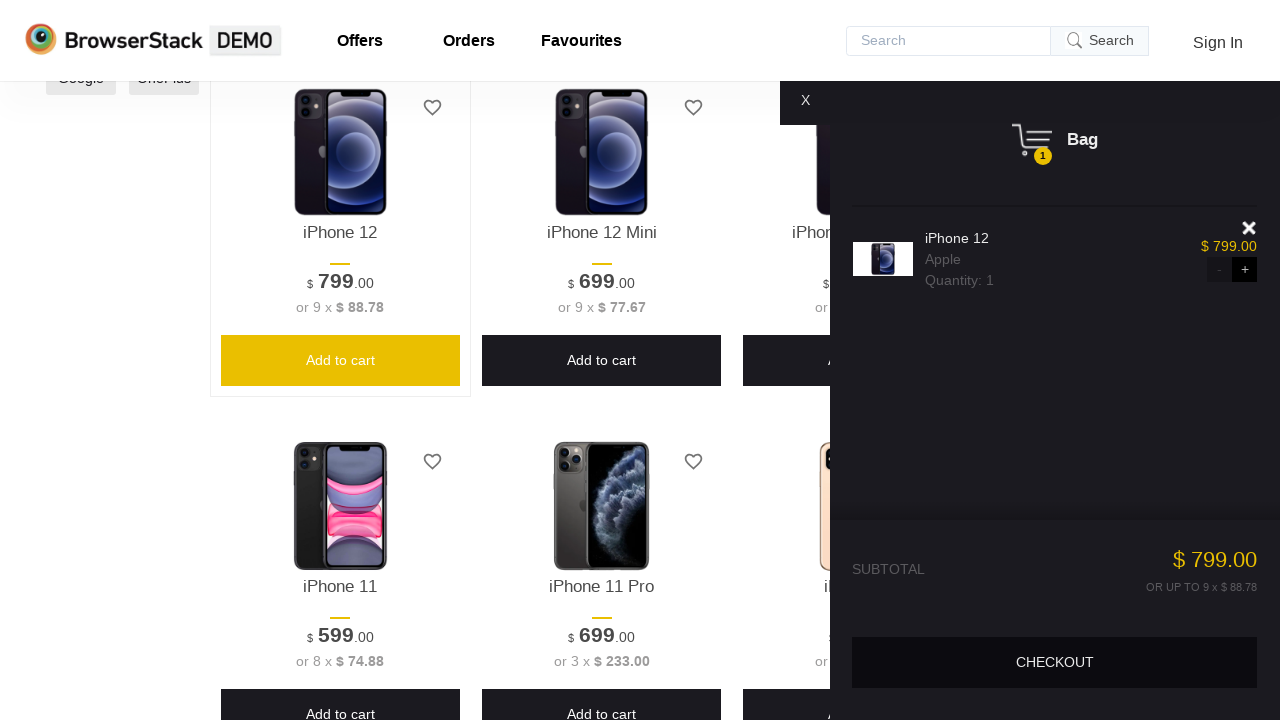

Retrieved product name from shopping cart
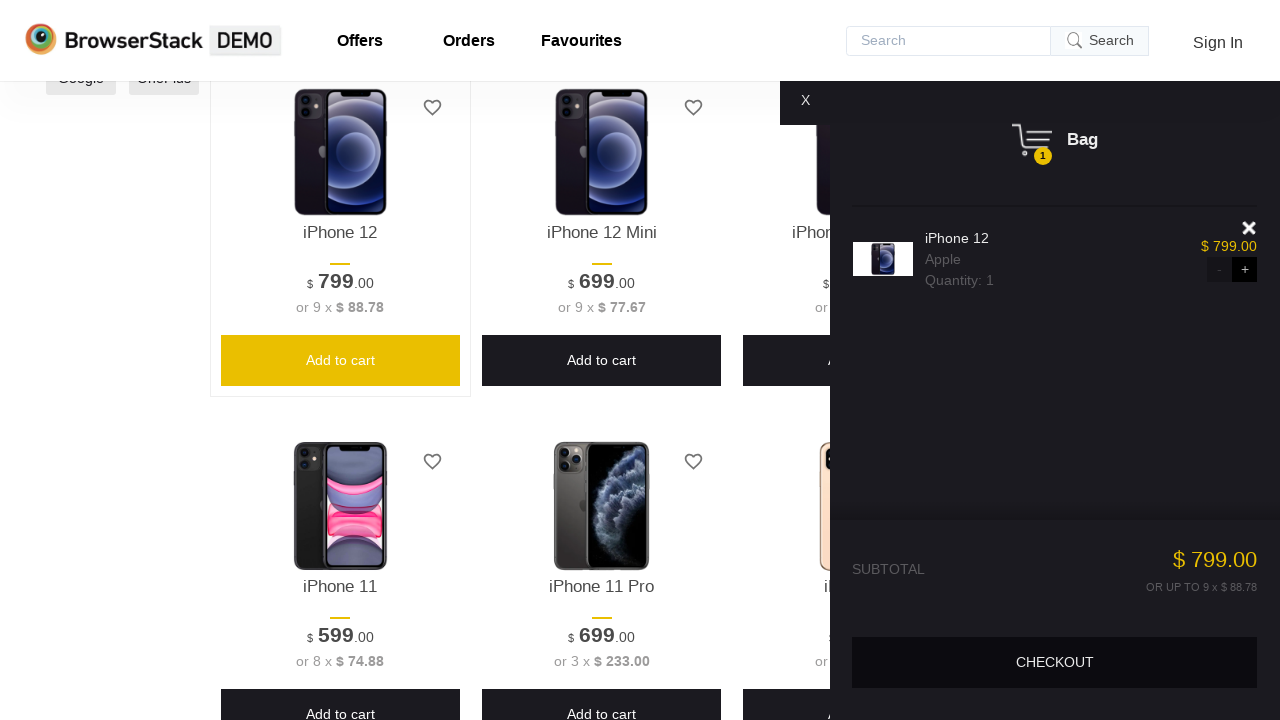

Verified iPhone 12 product was successfully added to cart
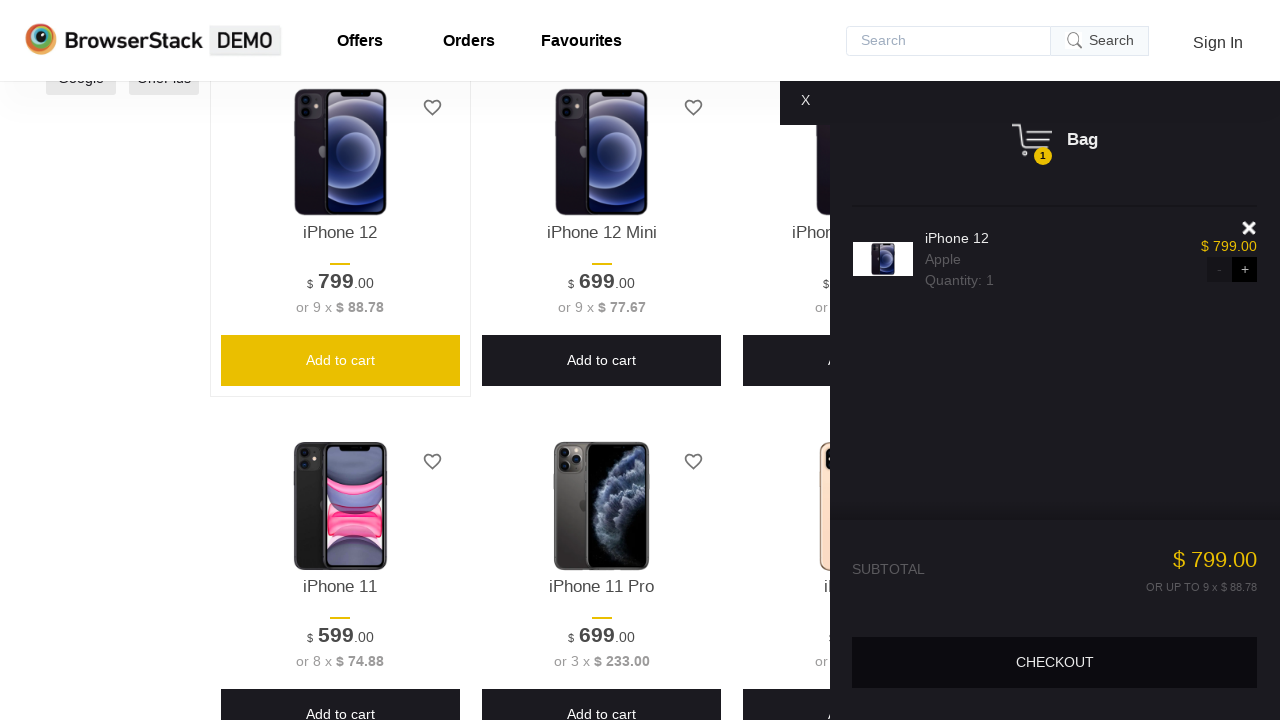

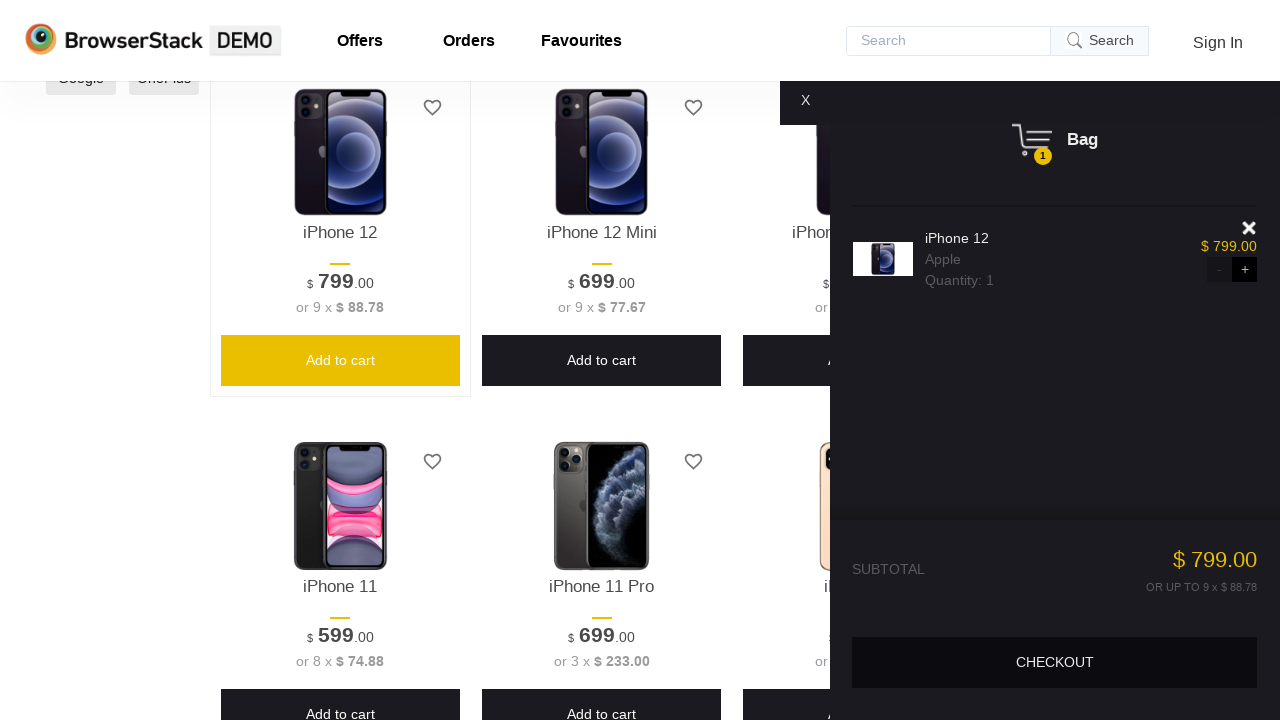